Tests marking all items as completed using the toggle-all checkbox

Starting URL: https://demo.playwright.dev/todomvc

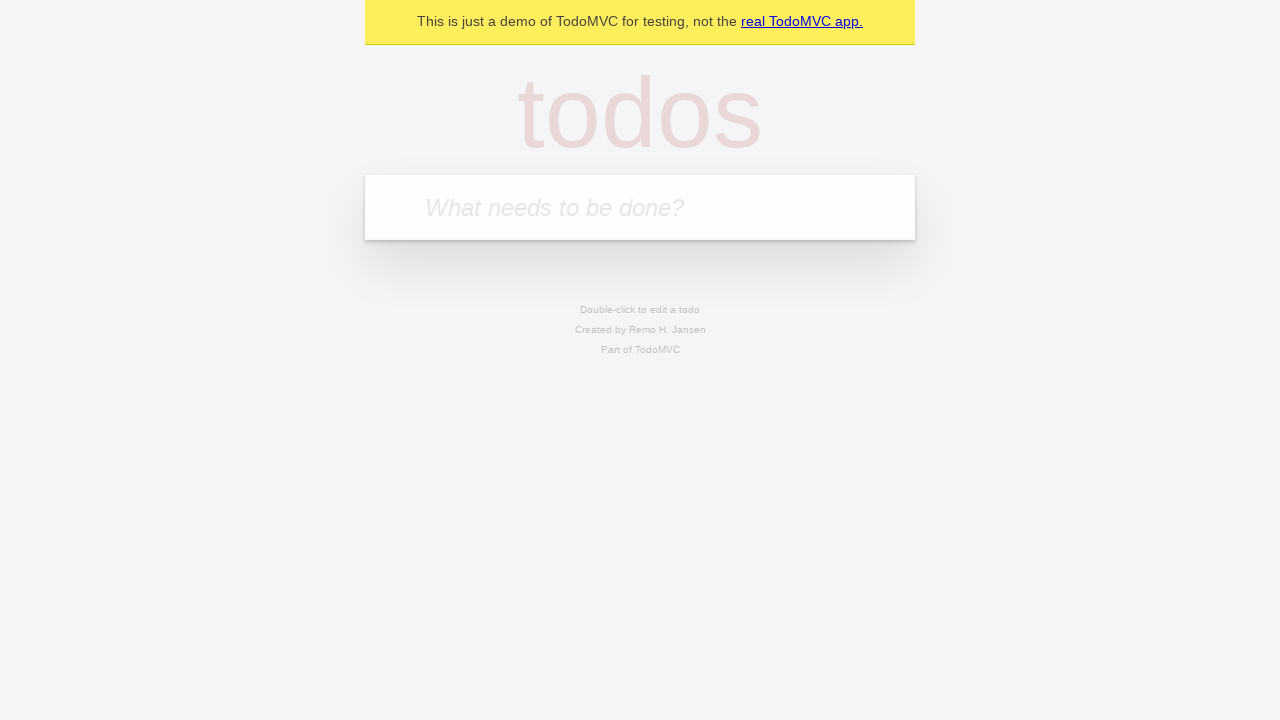

Filled todo input with 'buy some cheese' on internal:attr=[placeholder="What needs to be done?"i]
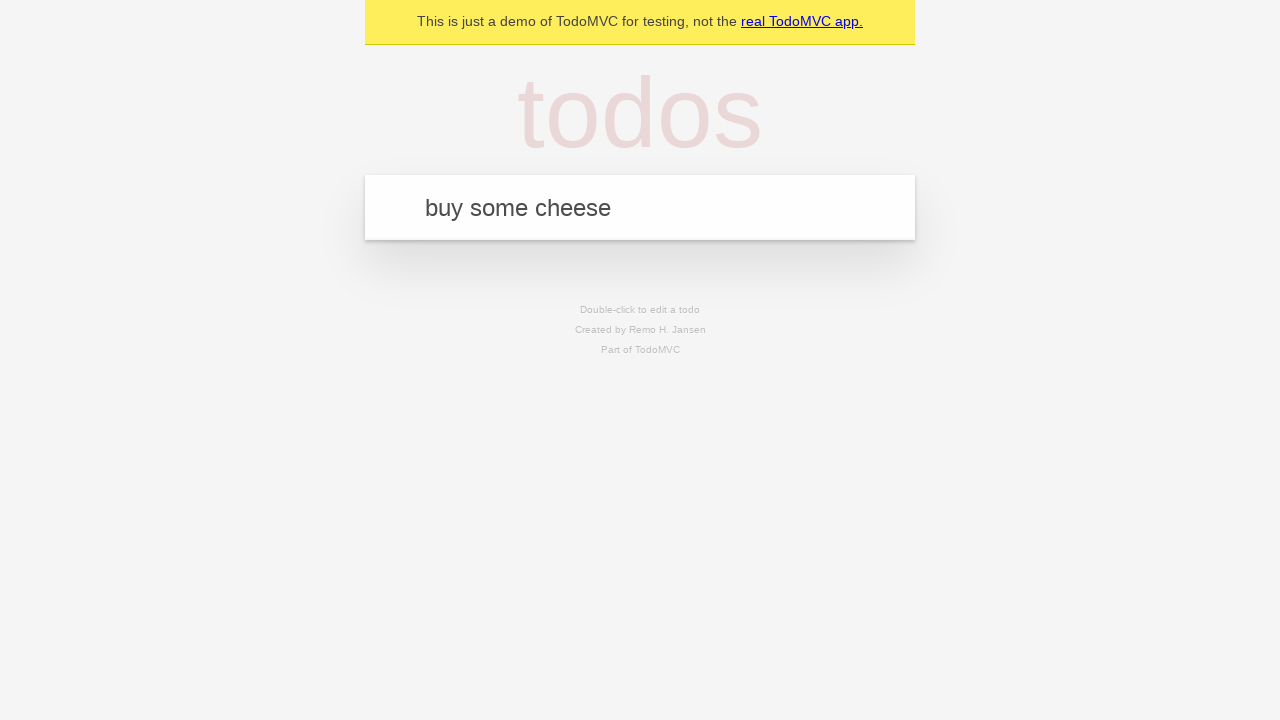

Pressed Enter to add first todo item on internal:attr=[placeholder="What needs to be done?"i]
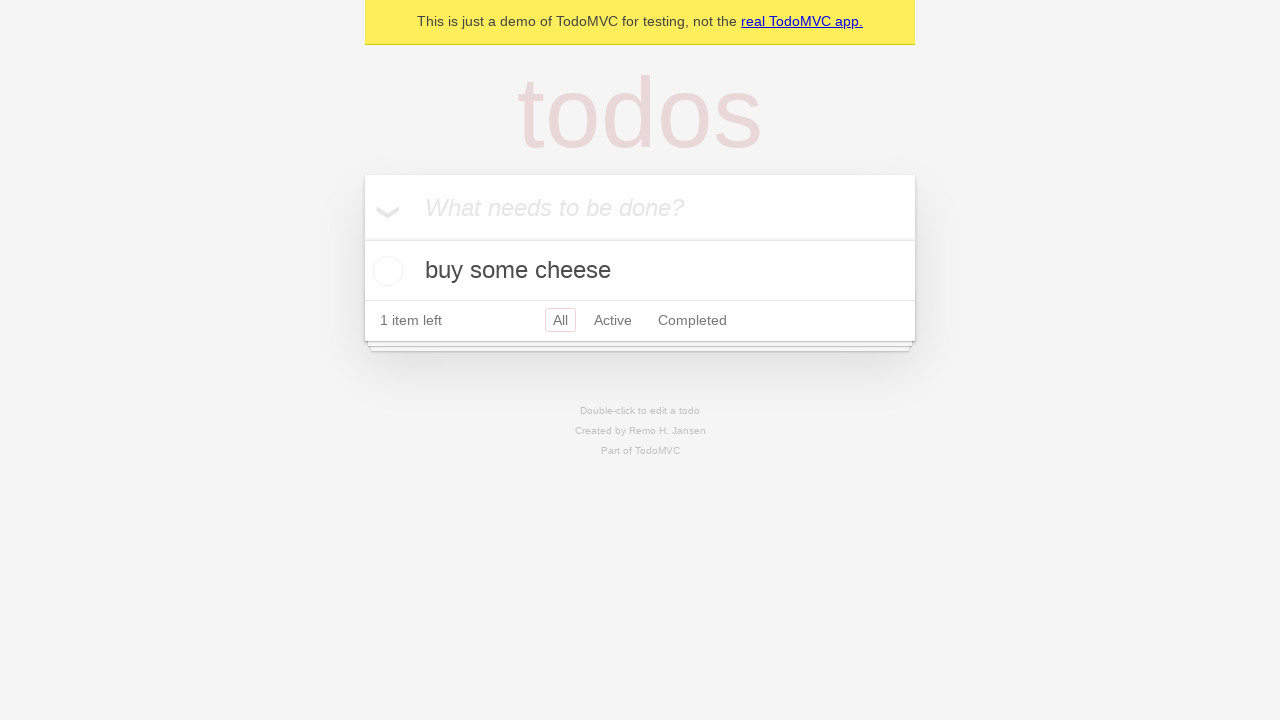

Filled todo input with 'feed the cat' on internal:attr=[placeholder="What needs to be done?"i]
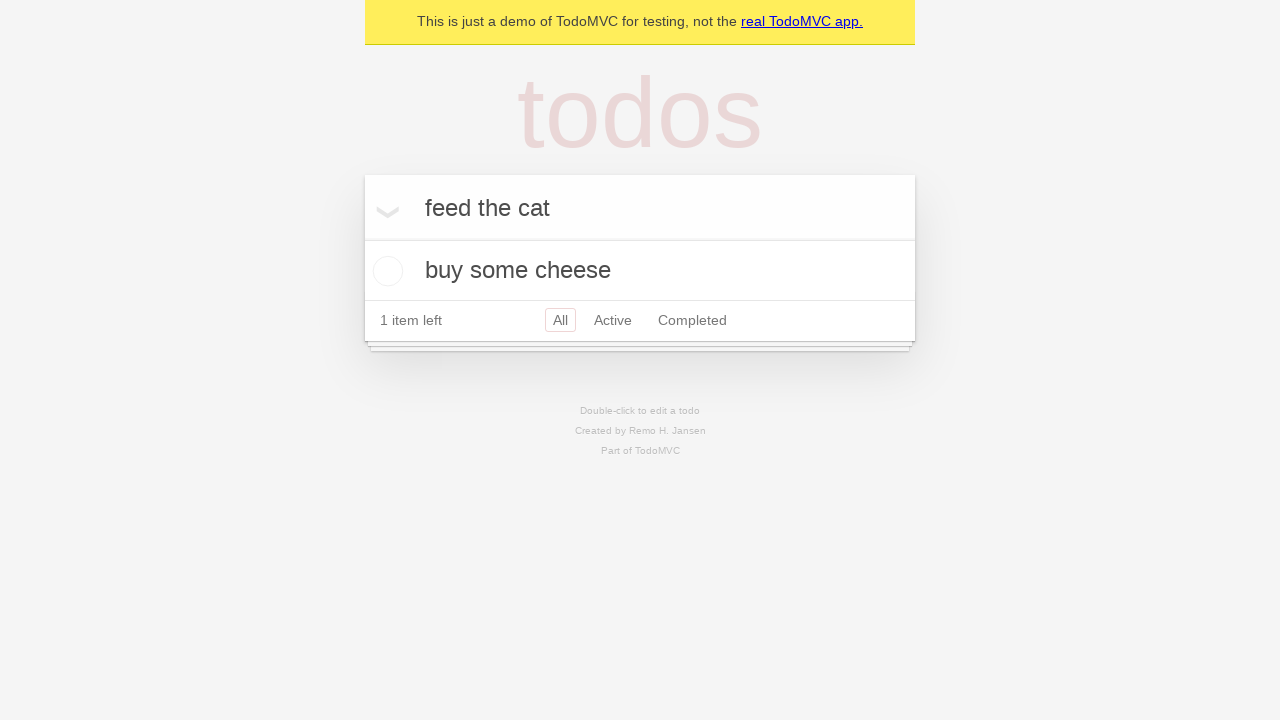

Pressed Enter to add second todo item on internal:attr=[placeholder="What needs to be done?"i]
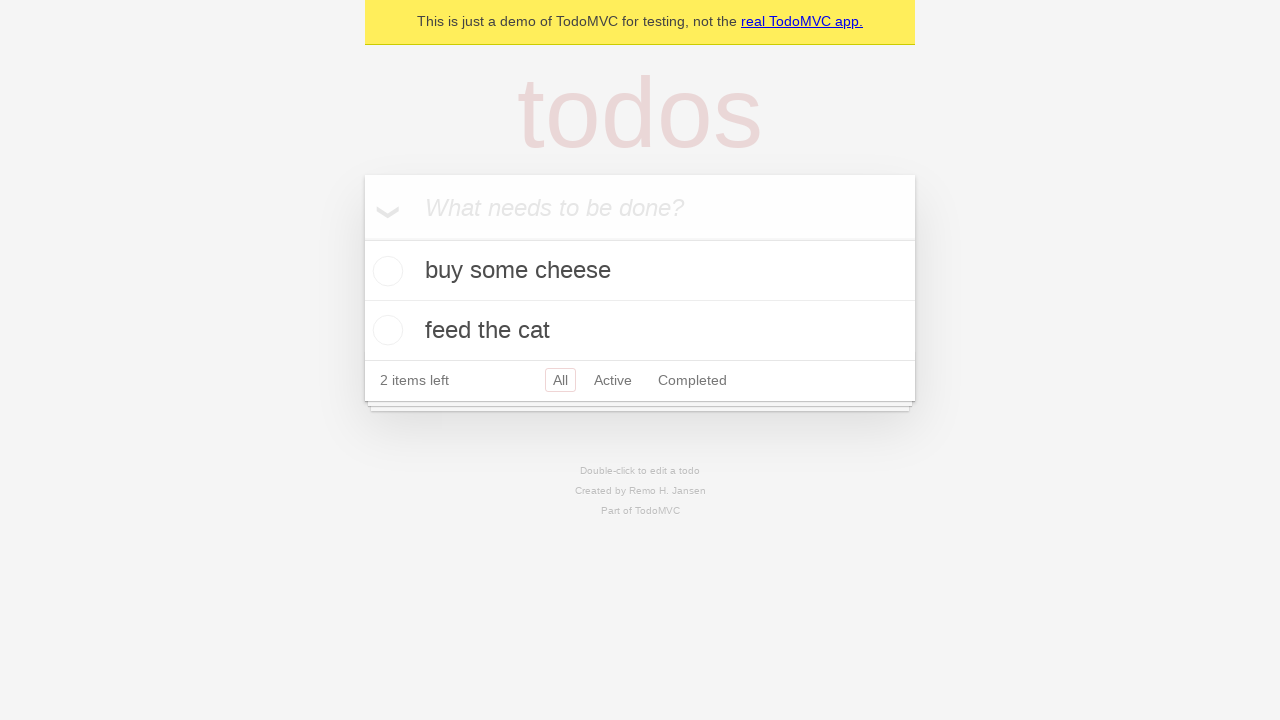

Filled todo input with 'book a doctors appointment' on internal:attr=[placeholder="What needs to be done?"i]
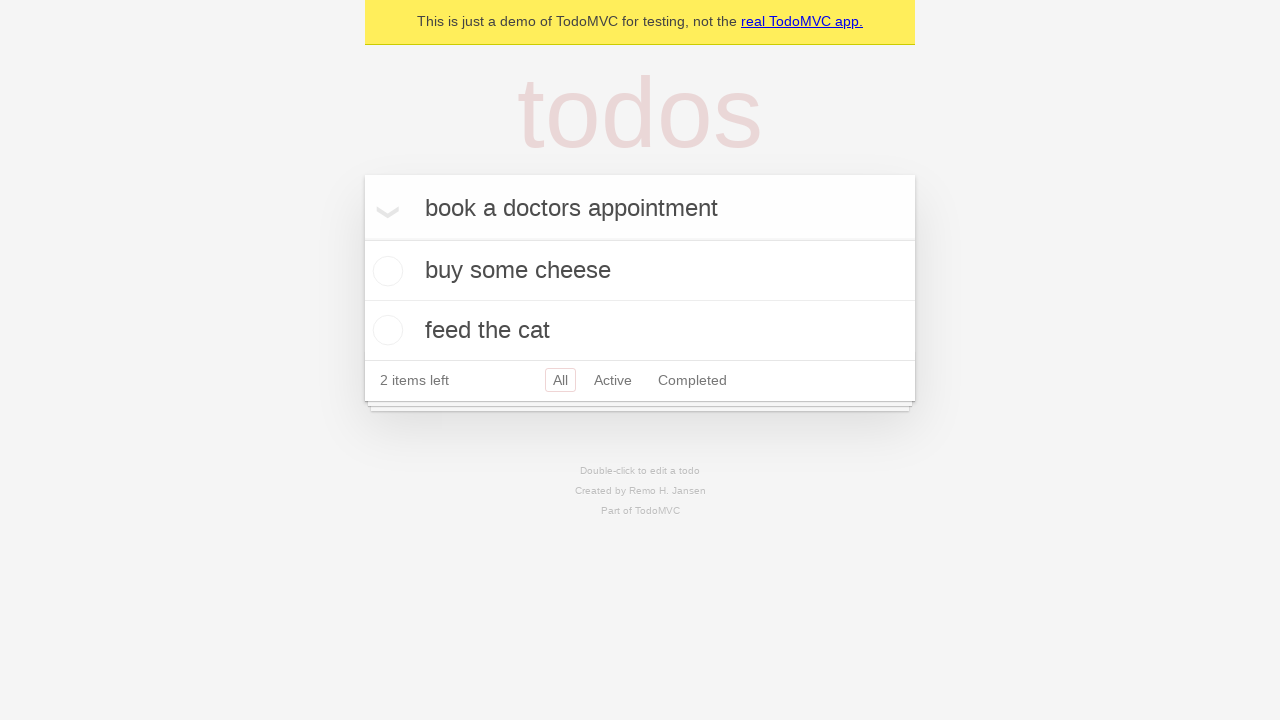

Pressed Enter to add third todo item on internal:attr=[placeholder="What needs to be done?"i]
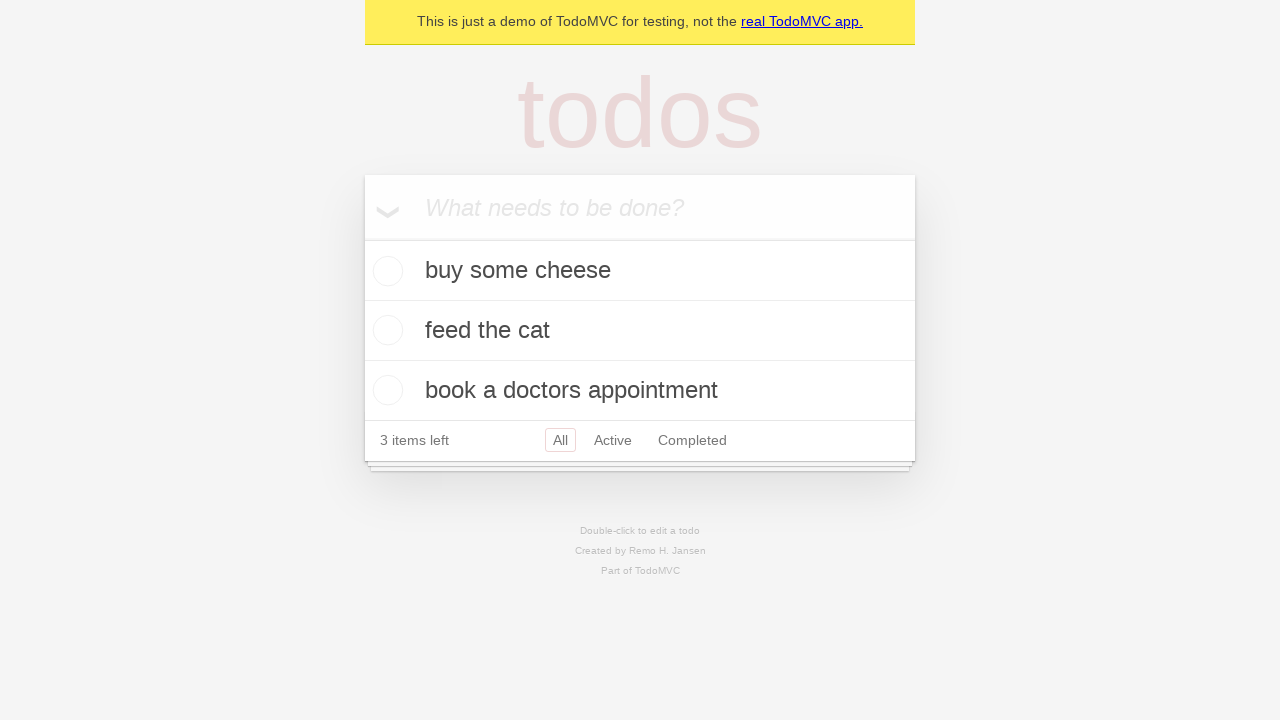

Checked the 'Mark all as complete' toggle checkbox at (362, 238) on internal:label="Mark all as complete"i
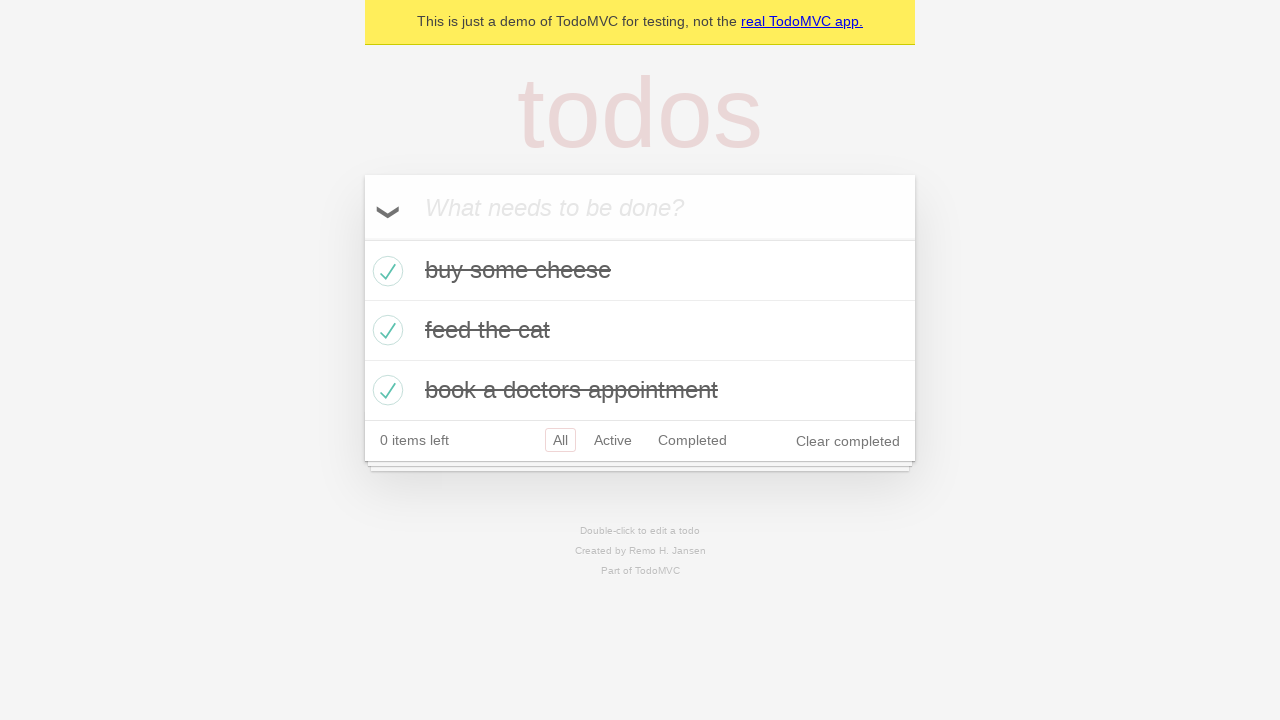

Waited for todo items to be marked as completed
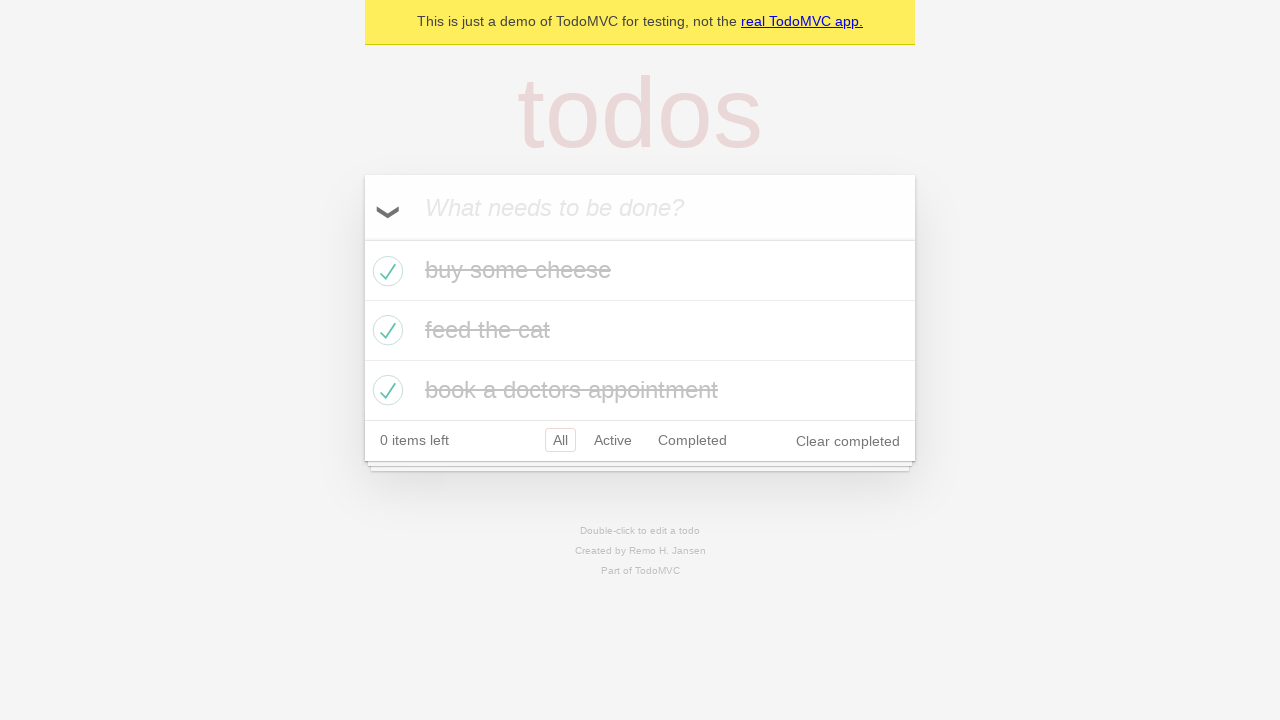

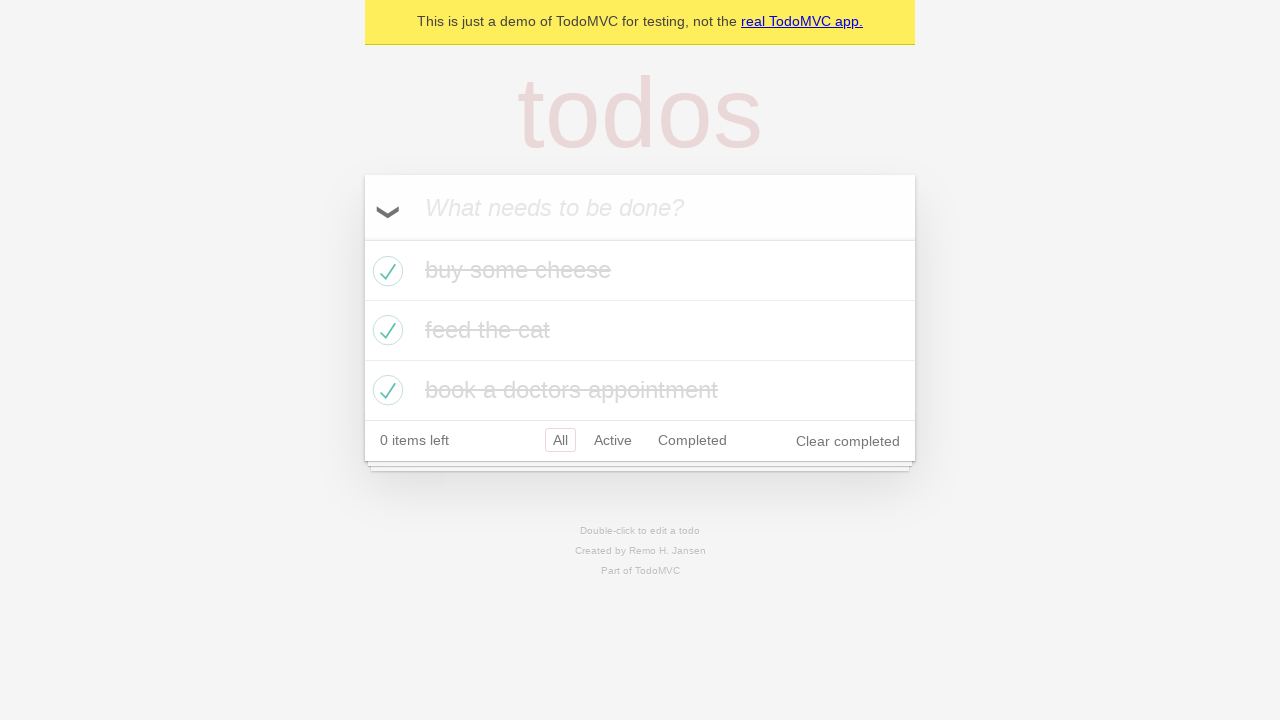